Tests navigation to Livescore page and browser navigation functions

Starting URL: https://www.rezultati.com/

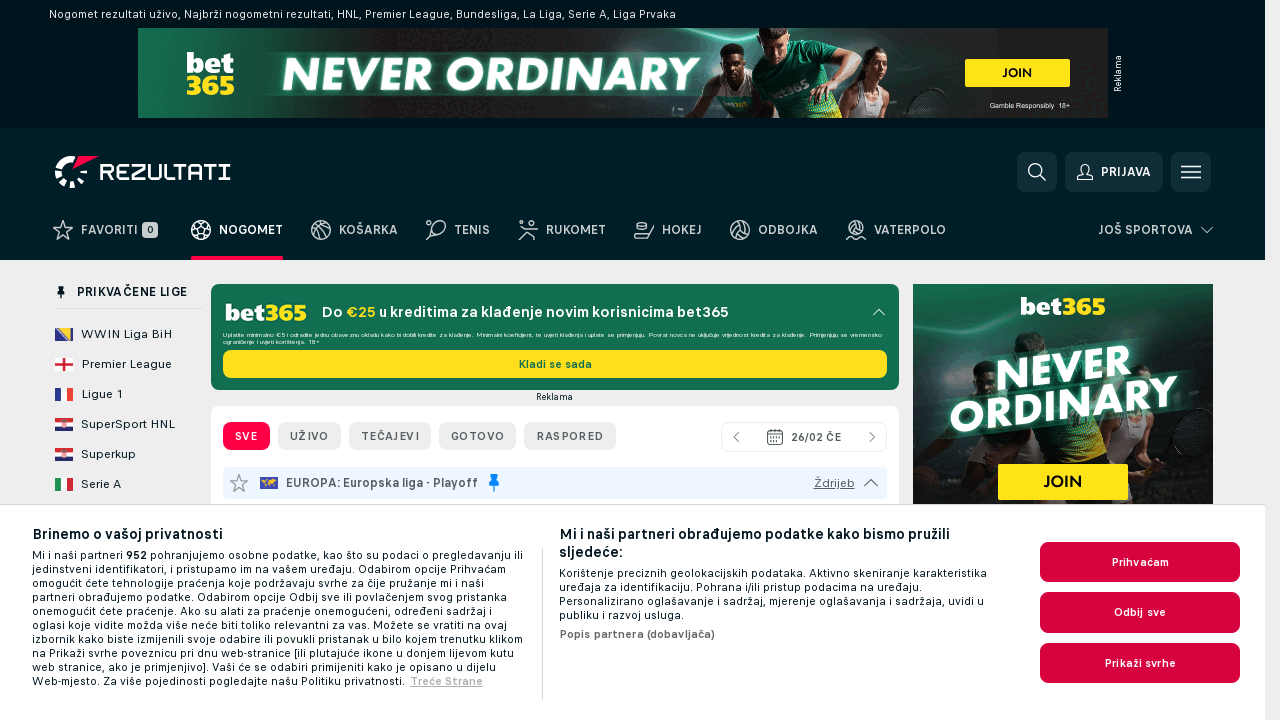

Clicked Livescore navigation link at (646, 360) on text=Livescore
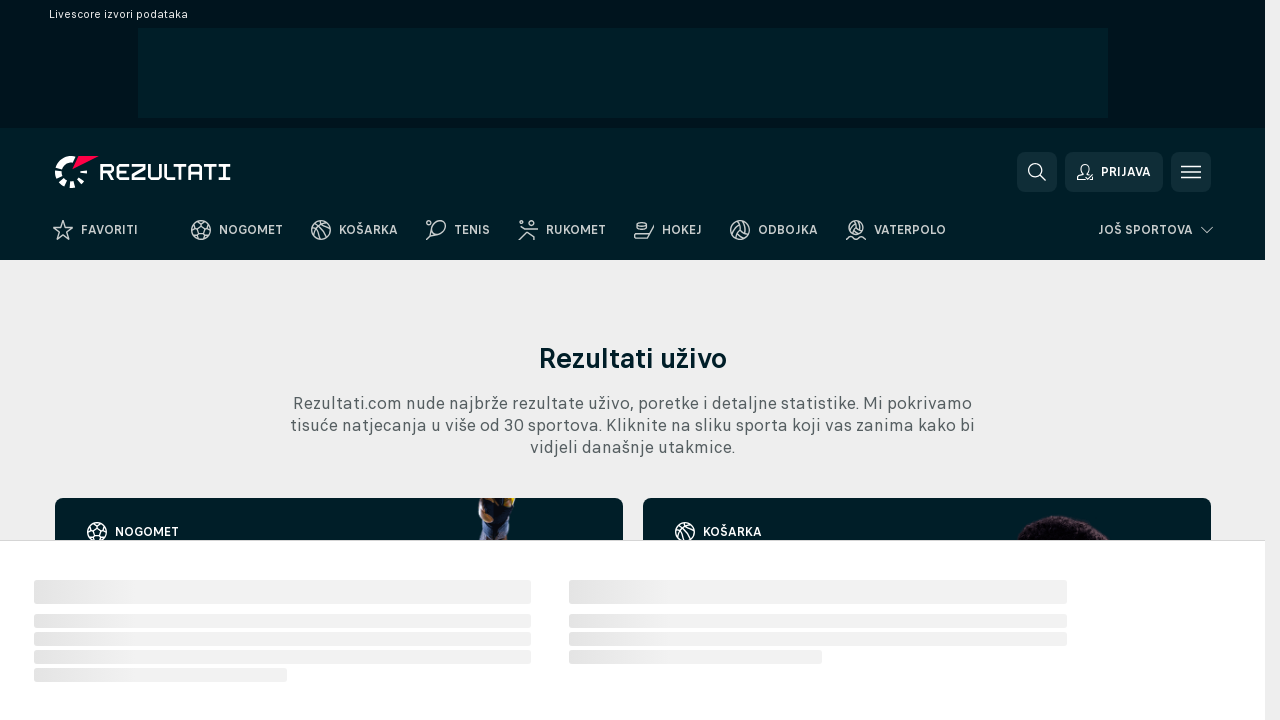

Waited 4 seconds for page to load
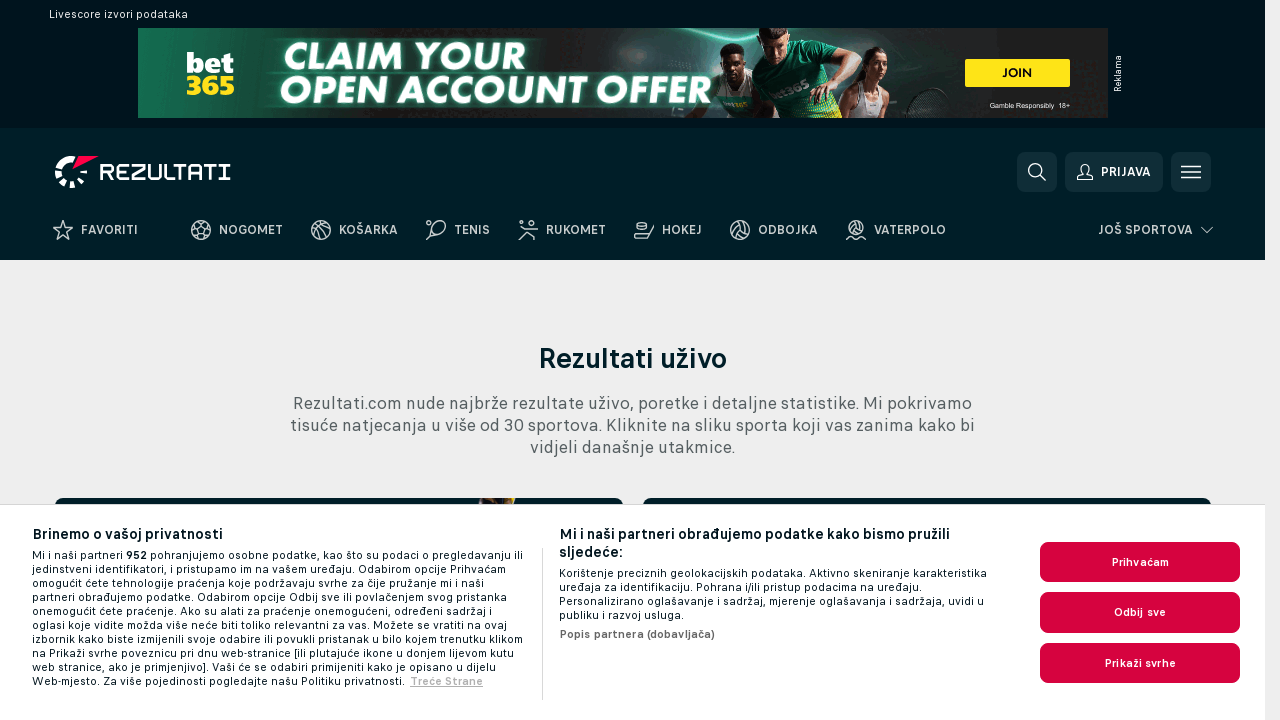

Navigated back to previous page
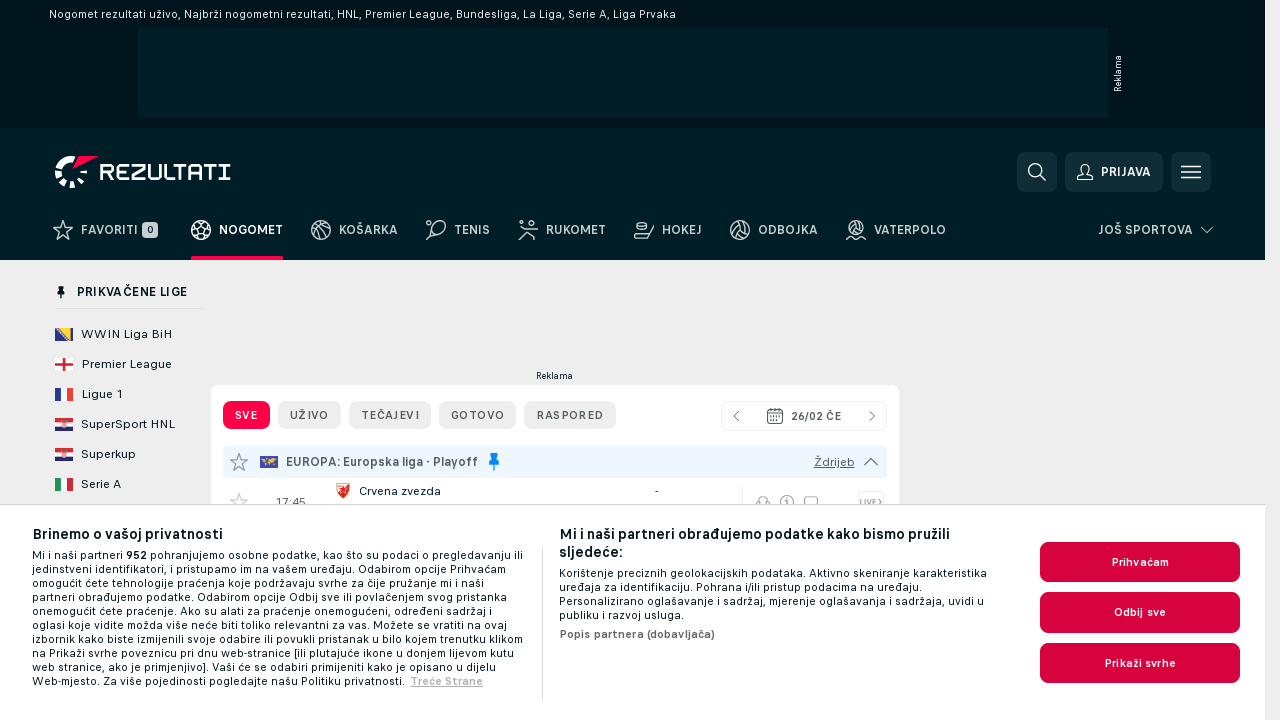

Navigated forward to Livescore page
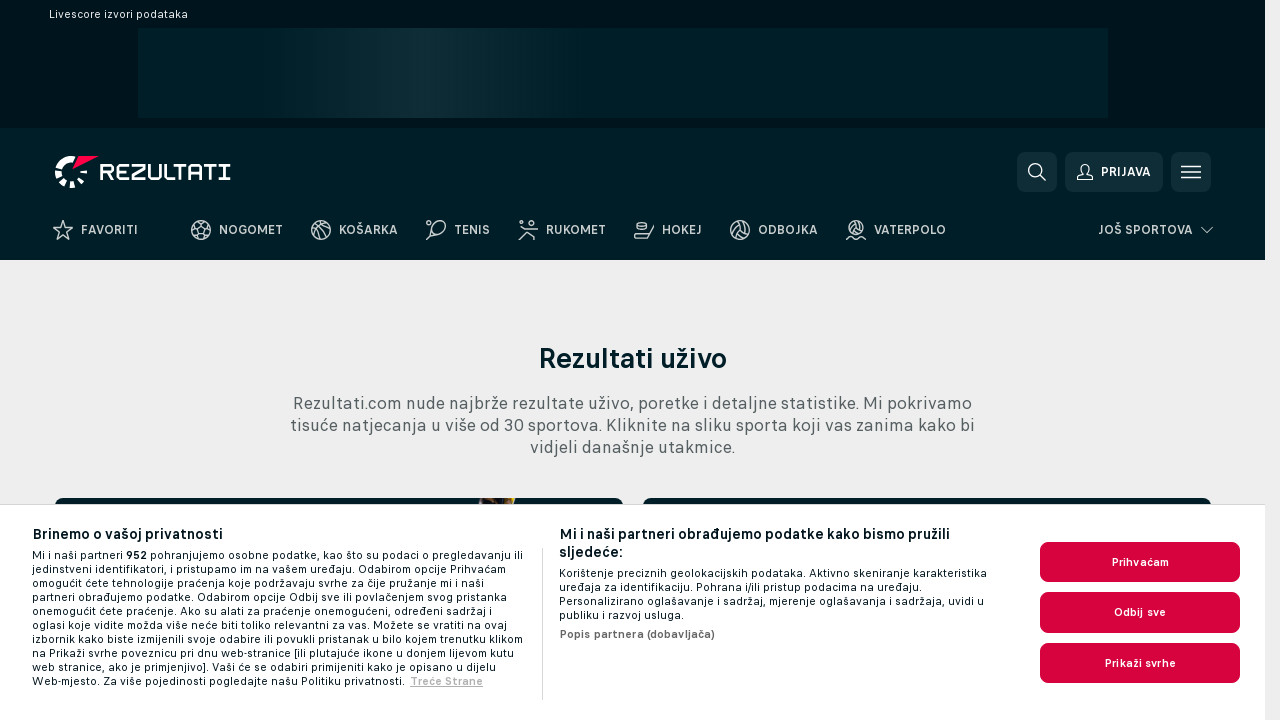

Reloaded the Livescore page
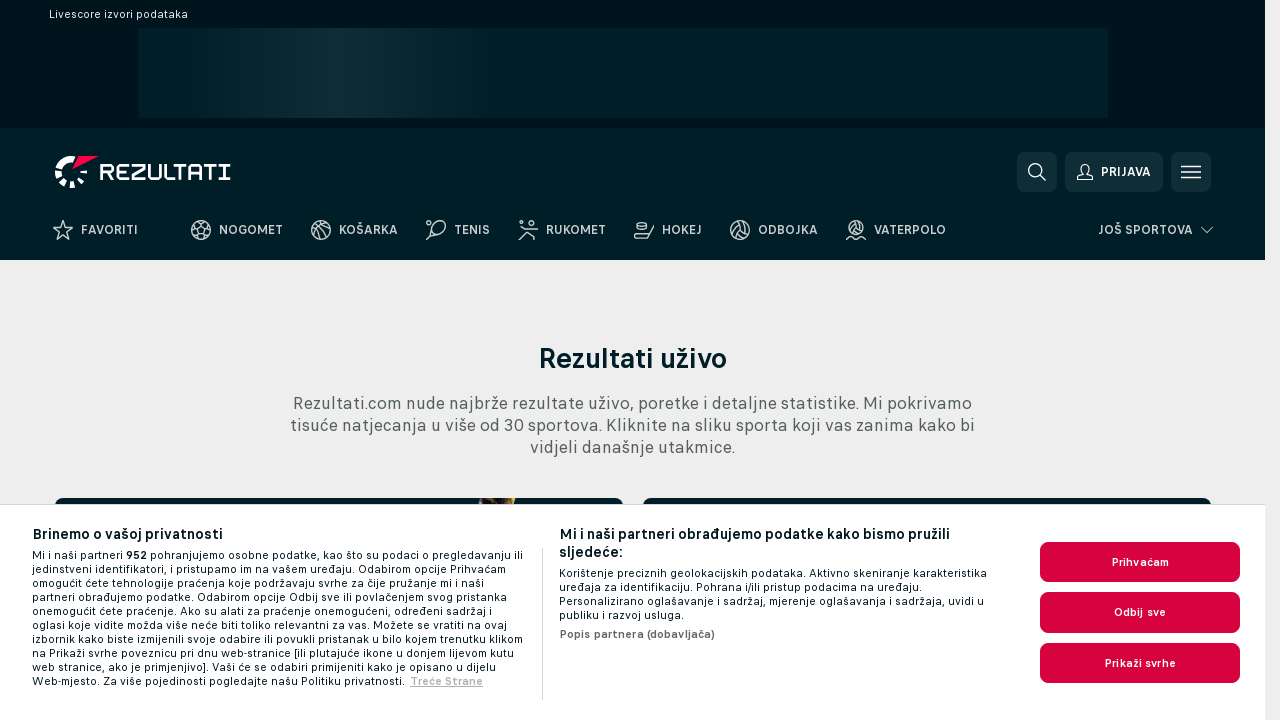

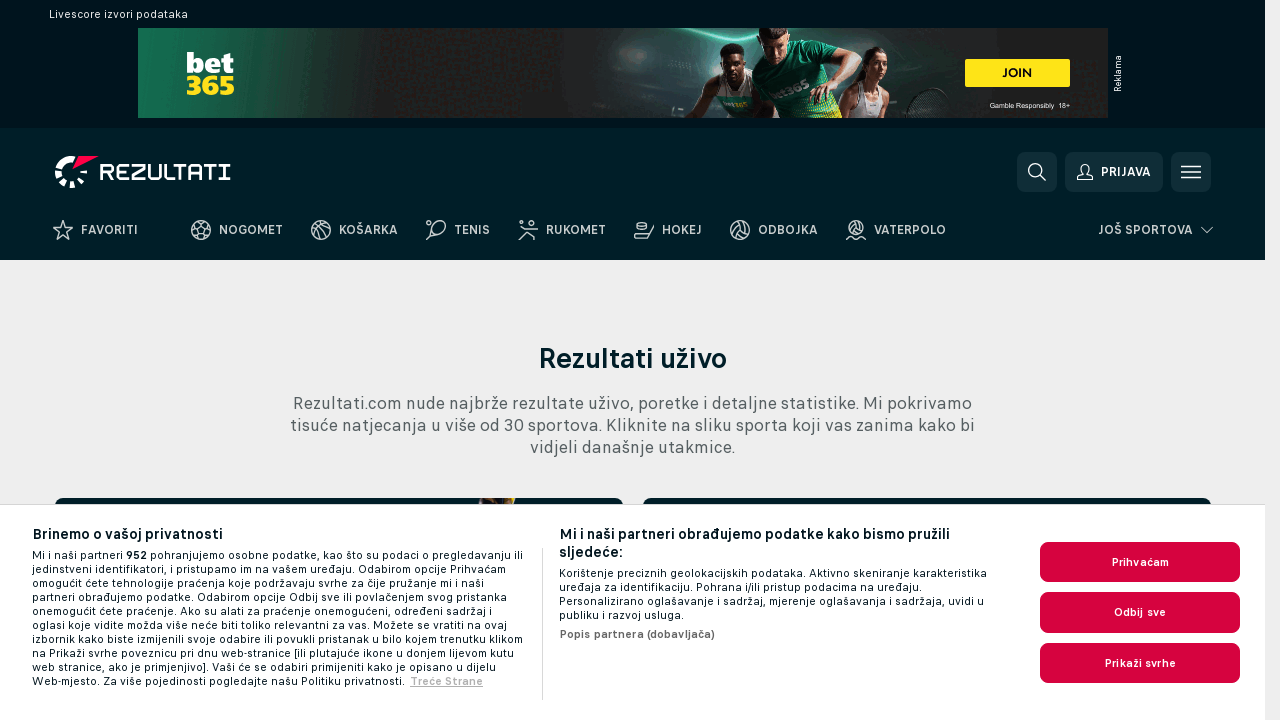